Tests drag-and-drop functionality using click-and-hold, move-to-element, and release actions to move a draggable element onto a drop target

Starting URL: https://jqueryui.com/droppable/

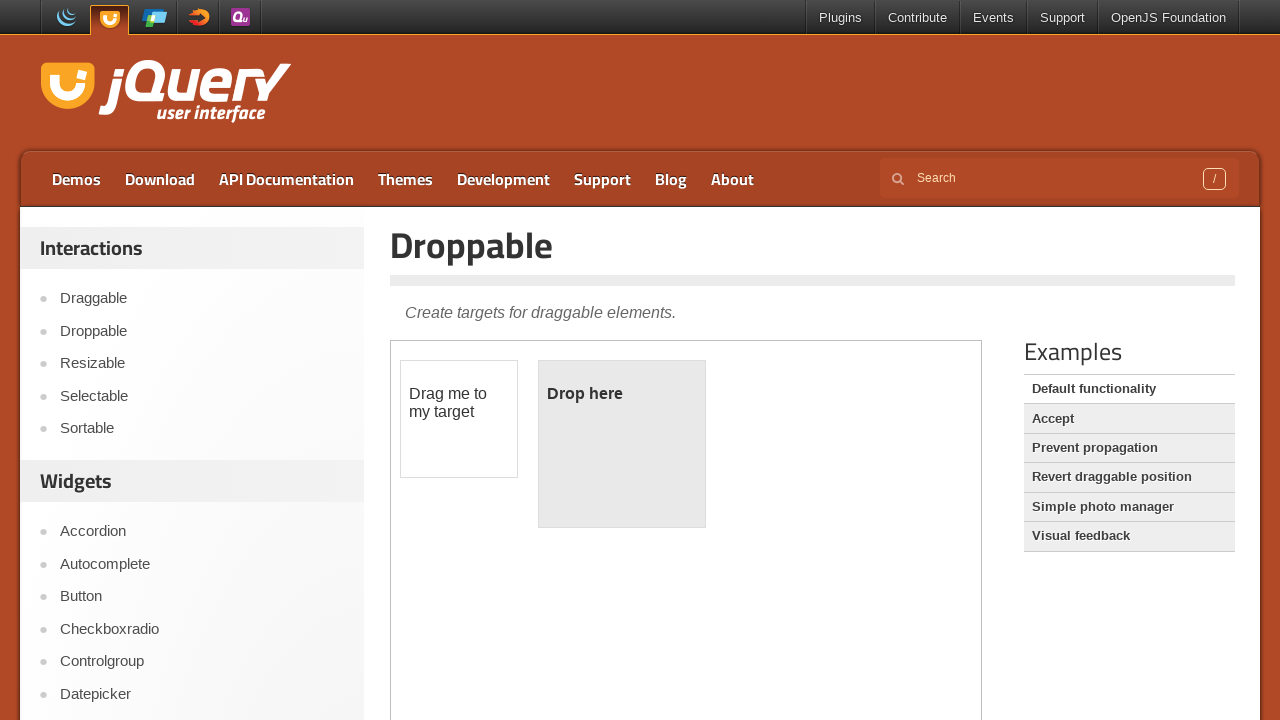

Located iframe containing drag-and-drop demo
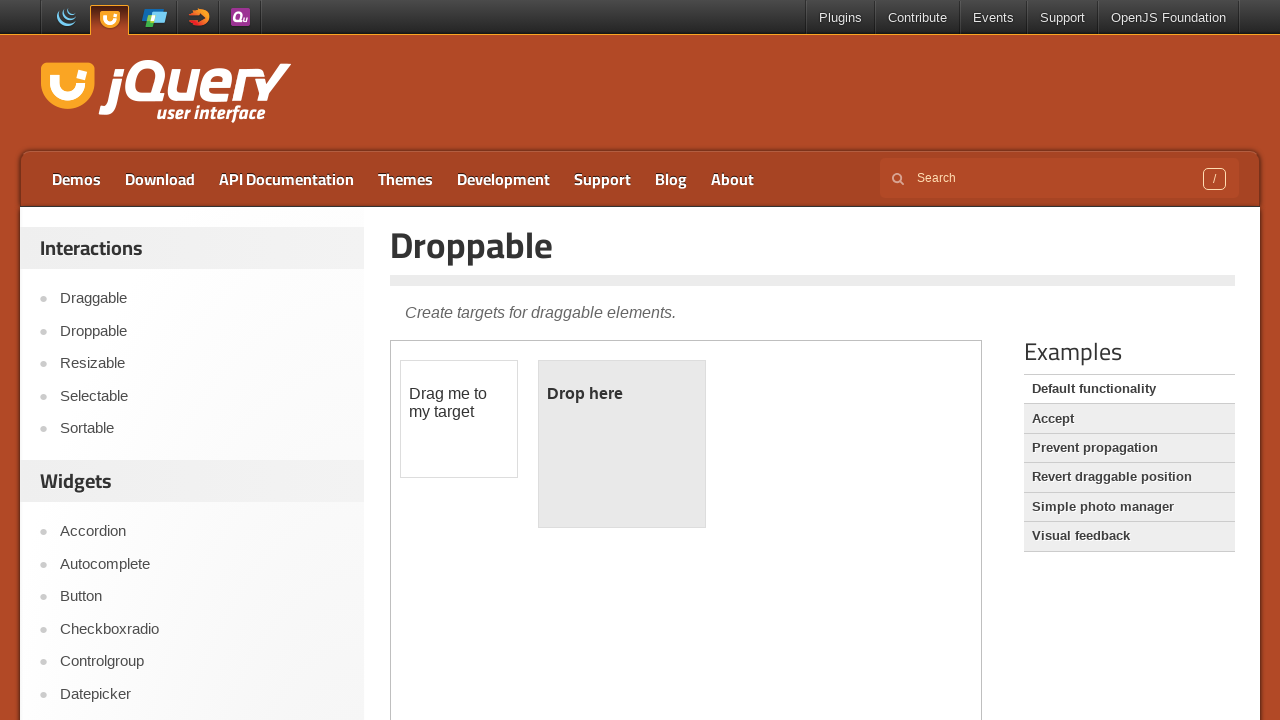

Located draggable element
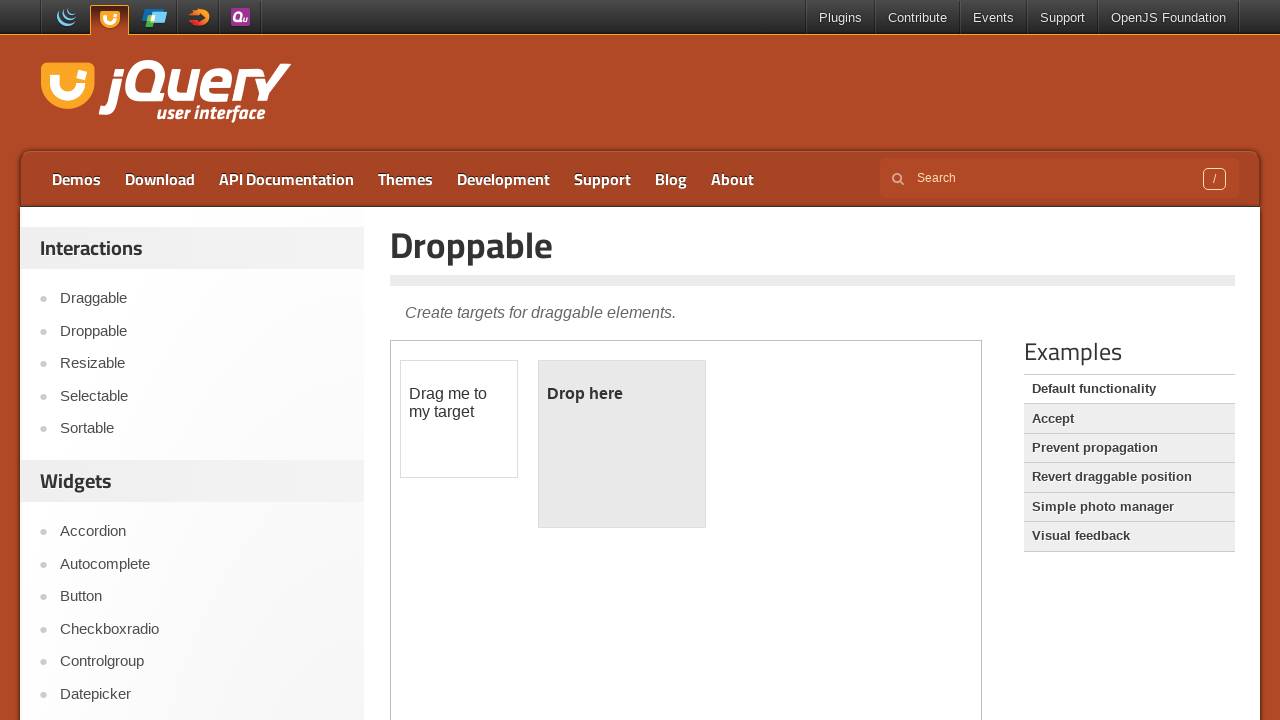

Located droppable target element
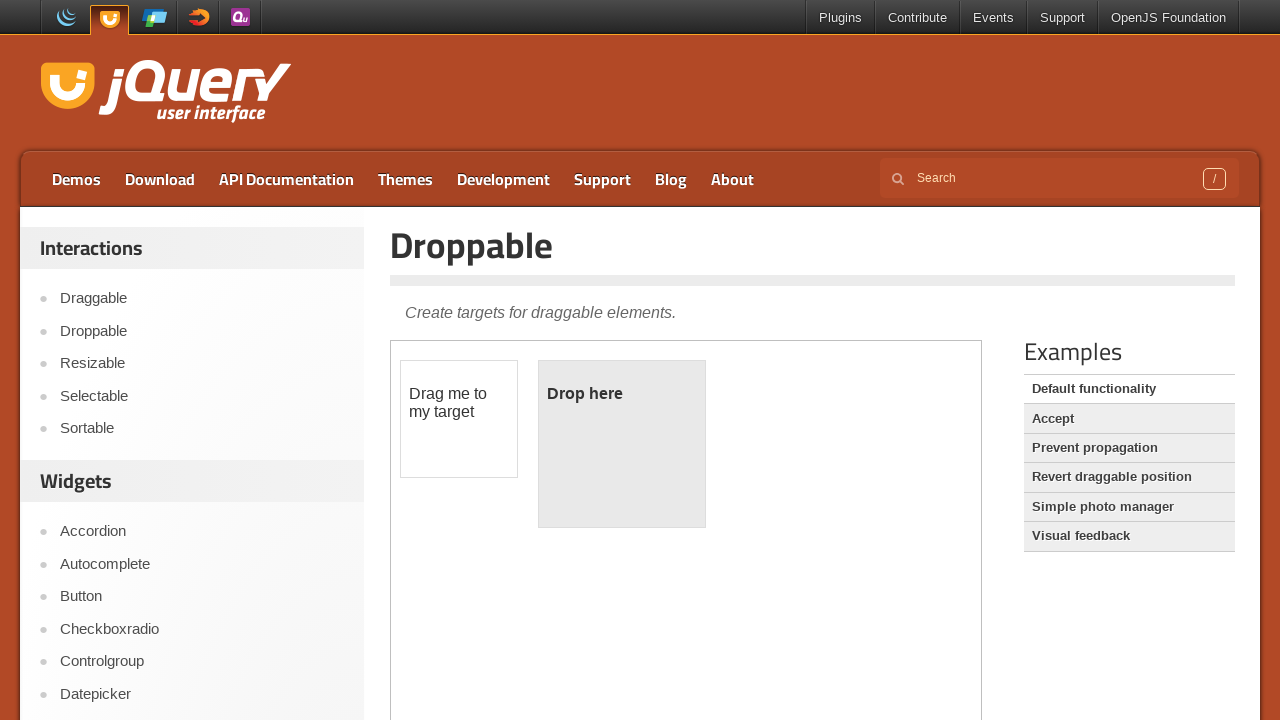

Hovered over draggable element at (459, 419) on iframe >> nth=0 >> internal:control=enter-frame >> #draggable
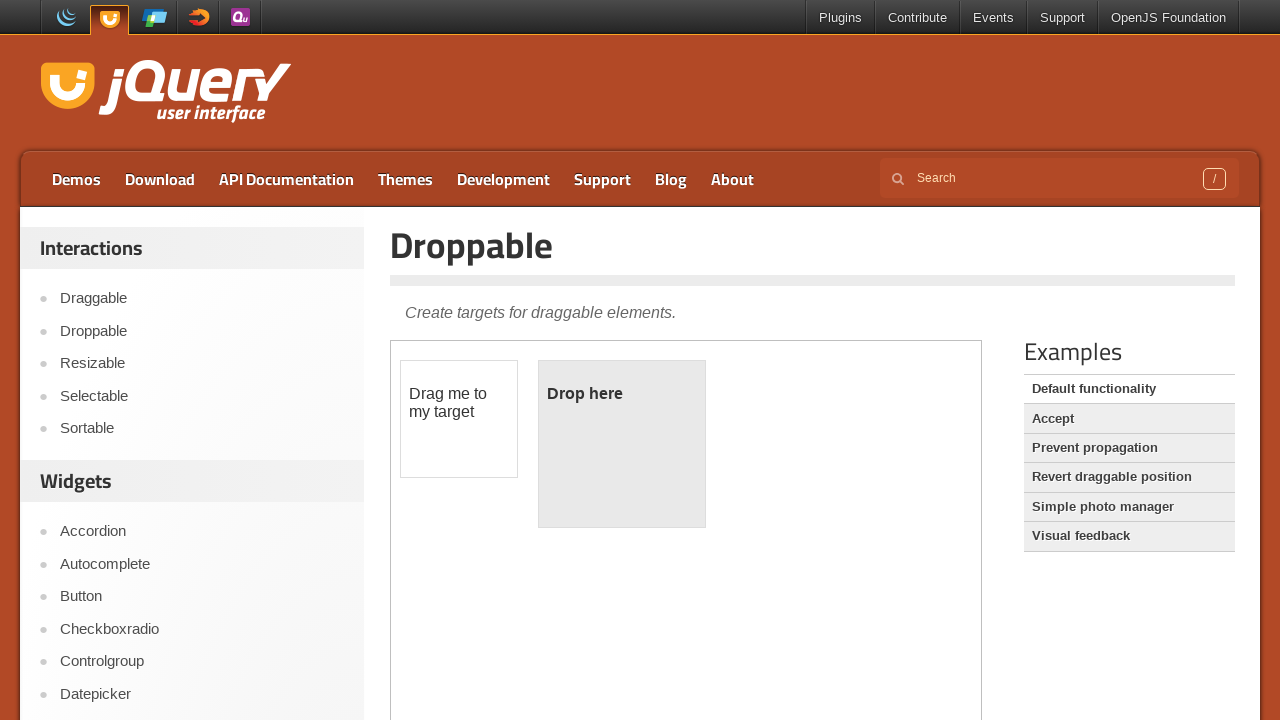

Pressed mouse button down on draggable element at (459, 419)
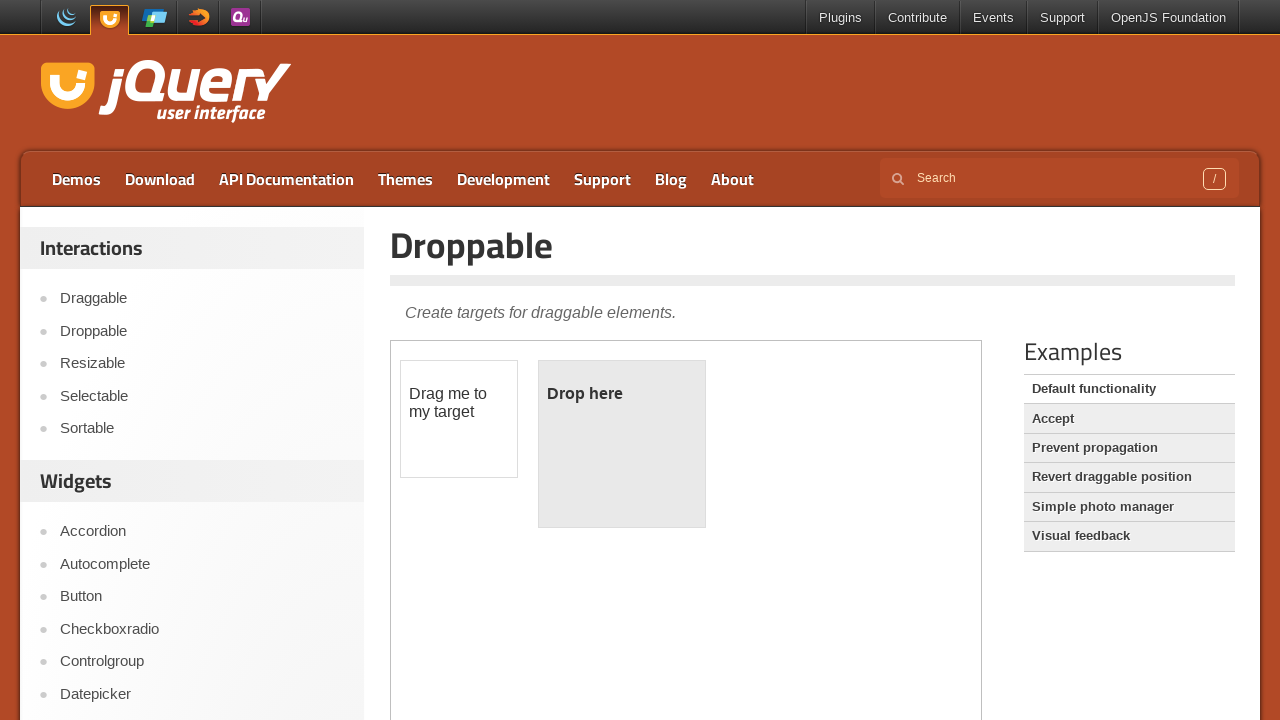

Moved mouse to droppable target element at (622, 444) on iframe >> nth=0 >> internal:control=enter-frame >> #droppable
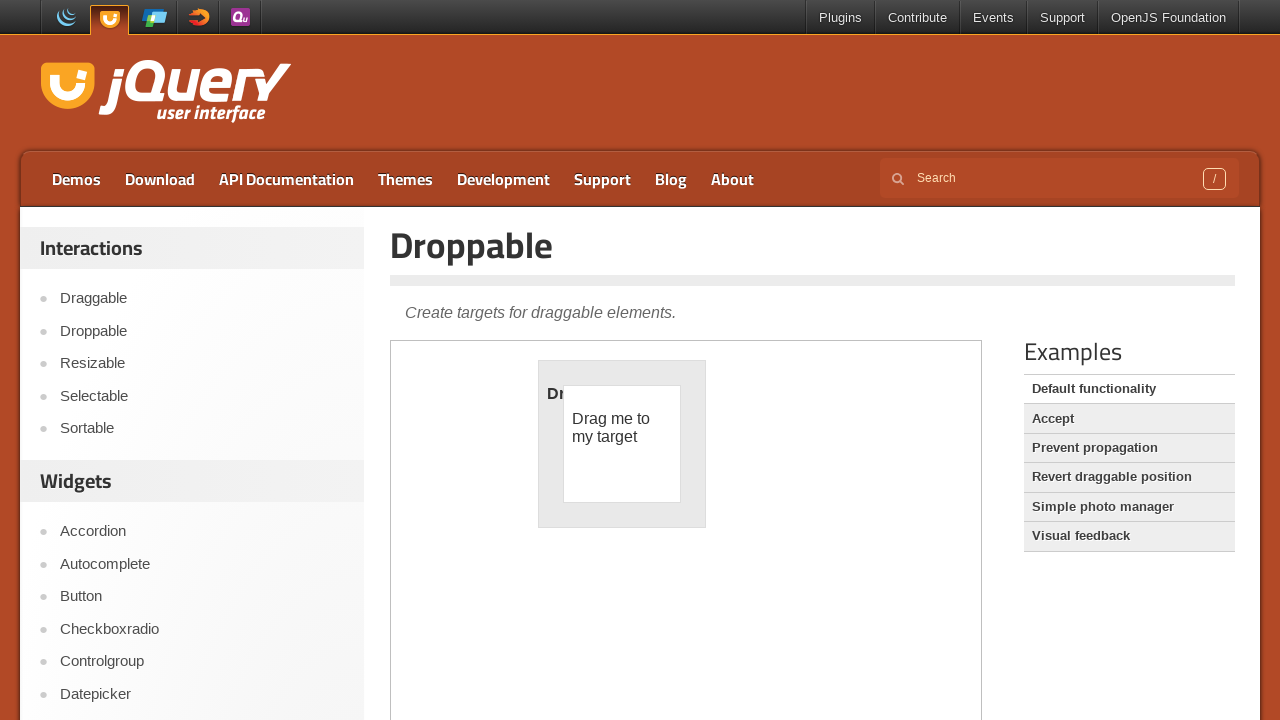

Released mouse button to drop element on target at (622, 444)
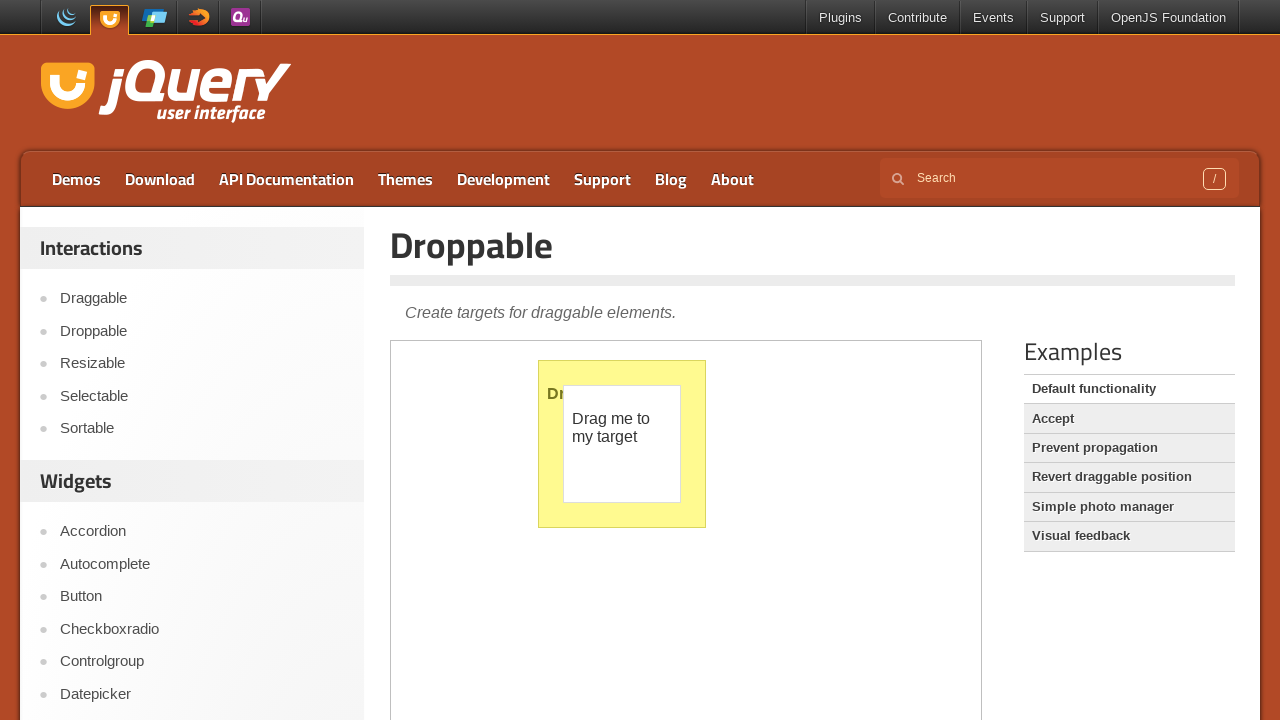

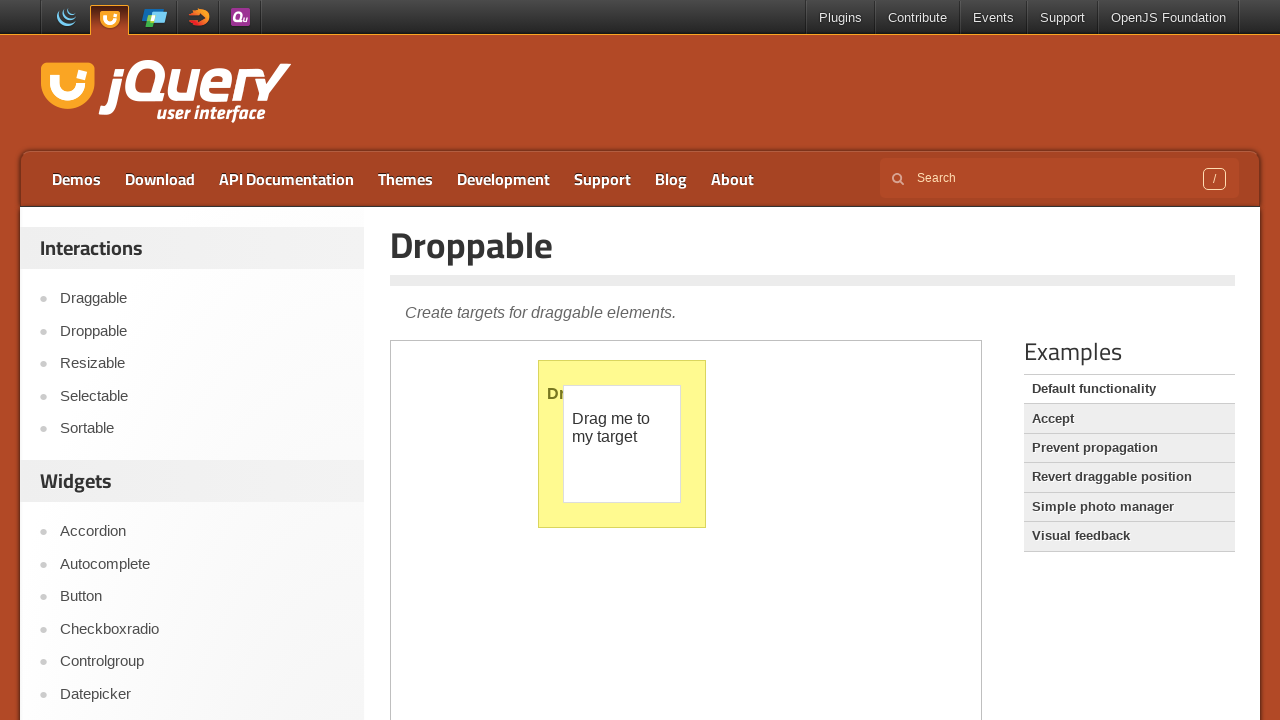